Navigates to the broken workshop homepage and clicks on the first recipe card button to open the recipe details.

Starting URL: https://broken-workshop.dequelabs.com/

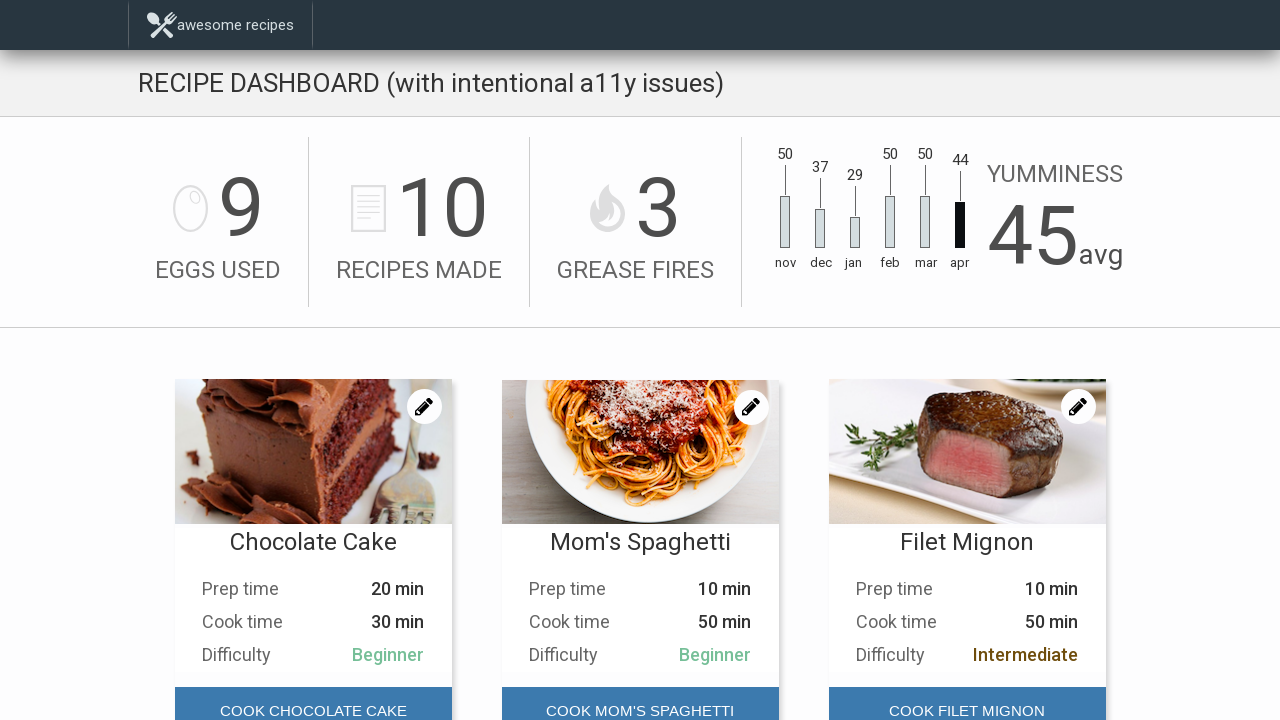

Filled todo input with 'buy some cheese'
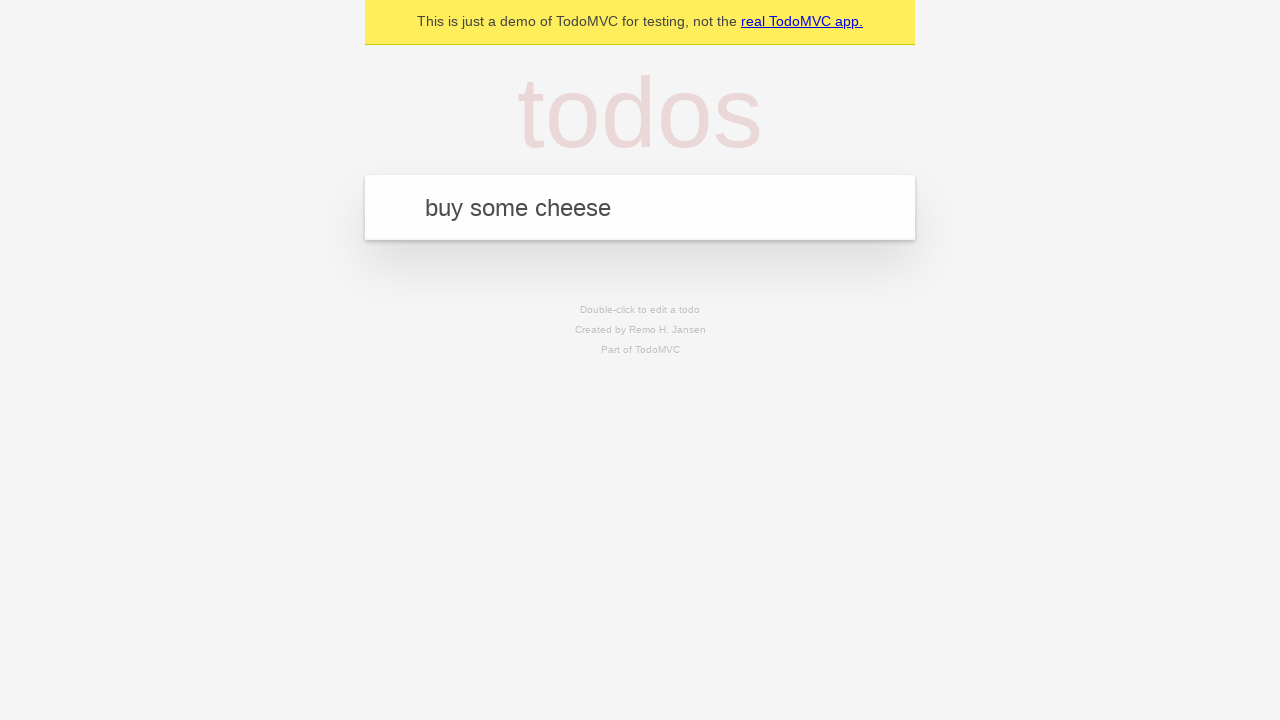

Pressed Enter to create first todo item
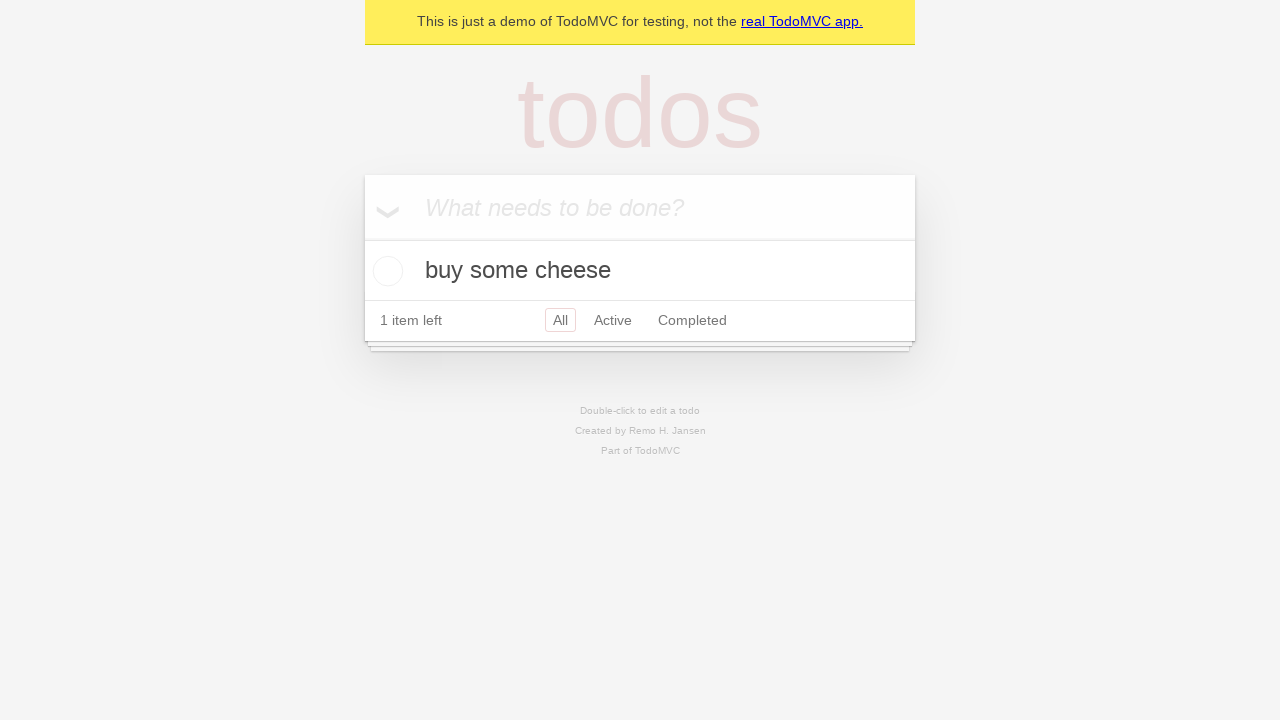

Filled todo input with 'feed the cat'
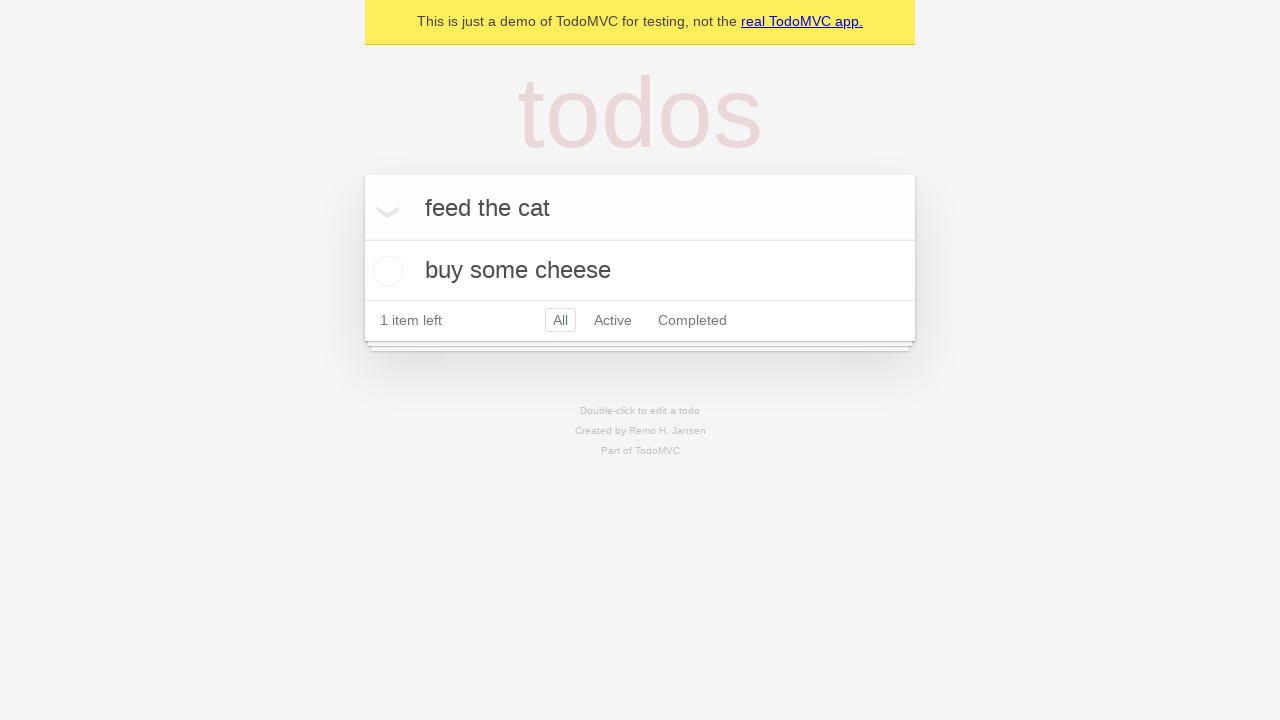

Pressed Enter to create second todo item
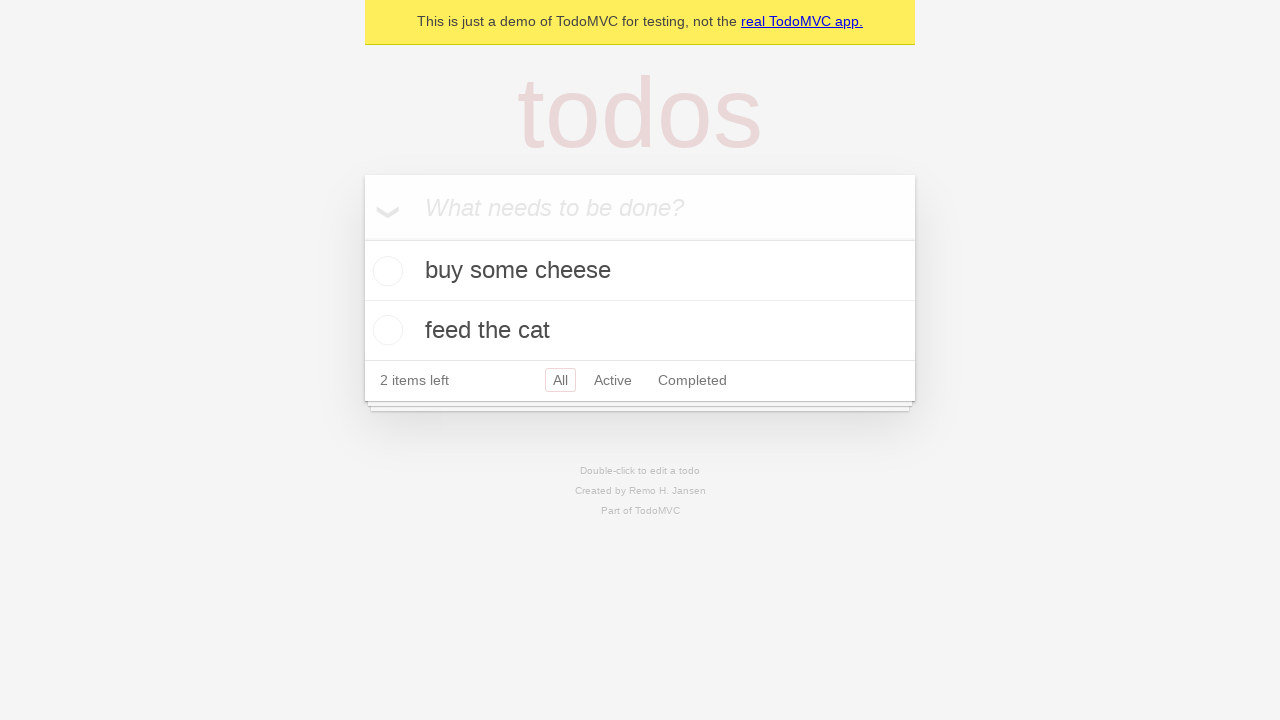

Filled todo input with 'book a doctors appointment'
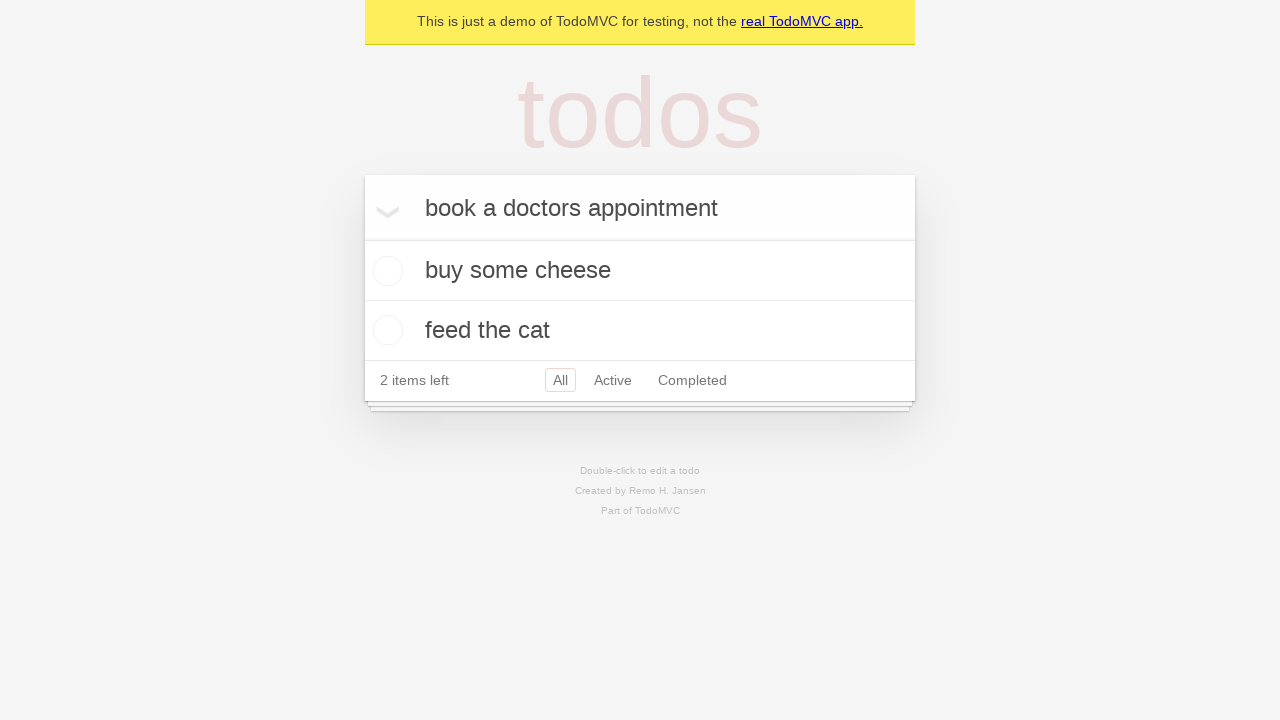

Pressed Enter to create third todo item
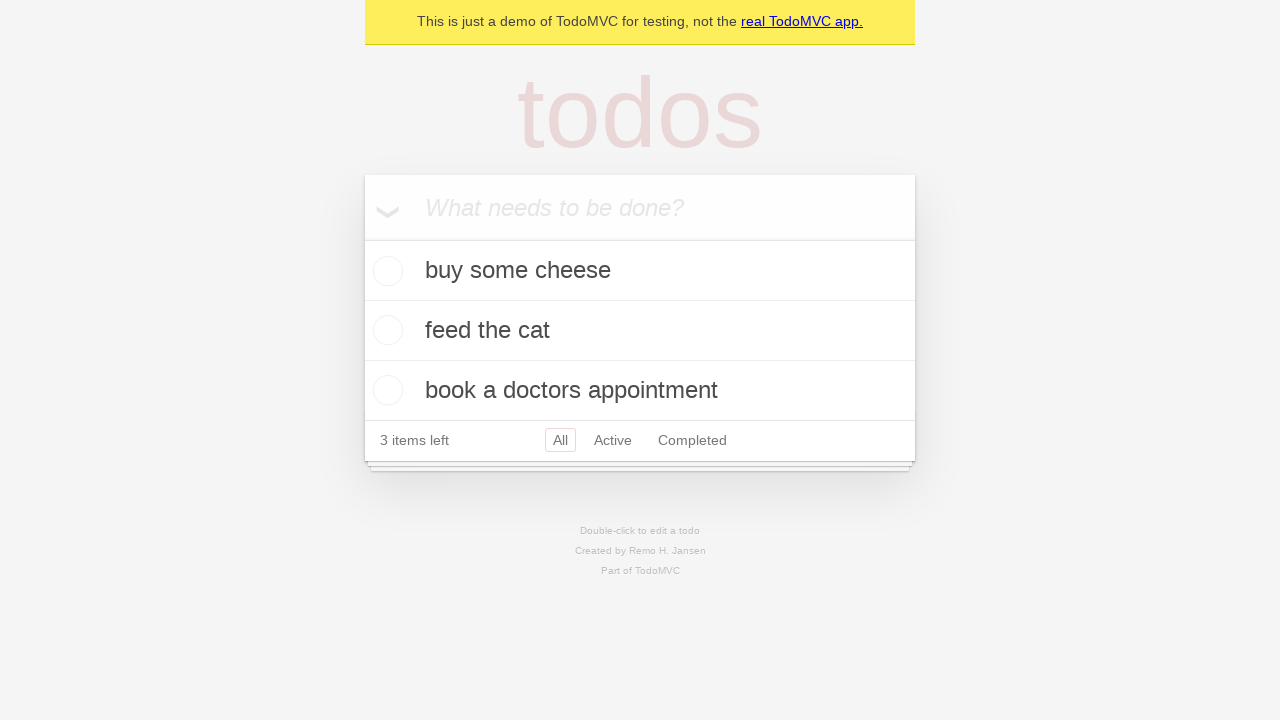

Double-clicked second todo item to enter edit mode
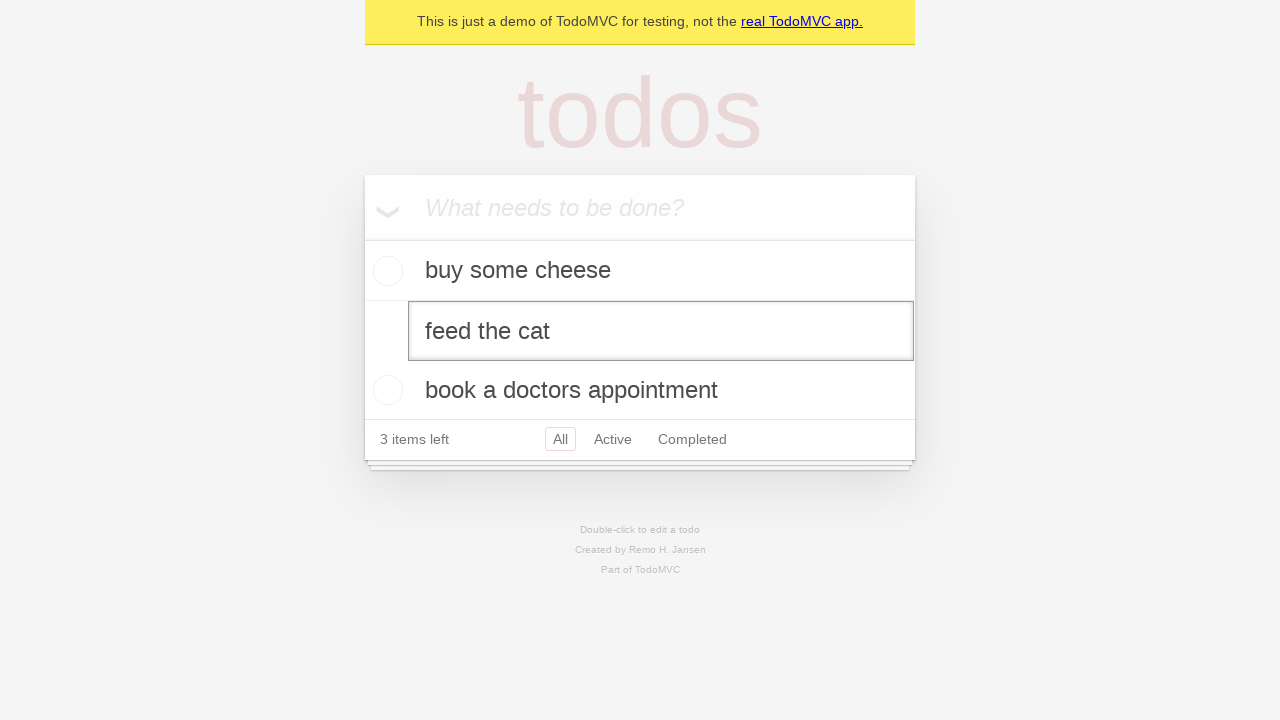

Filled edit textbox with text containing leading and trailing whitespace
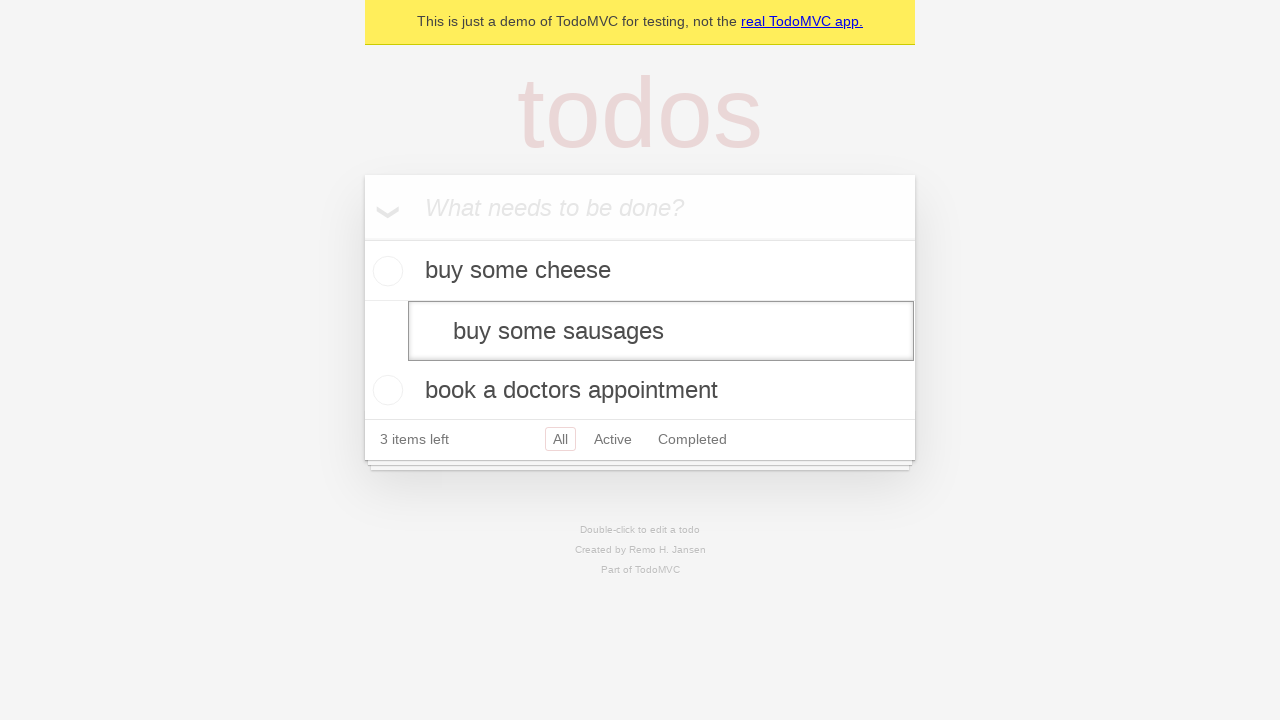

Pressed Enter to save edited todo - text should be trimmed to 'buy some sausages'
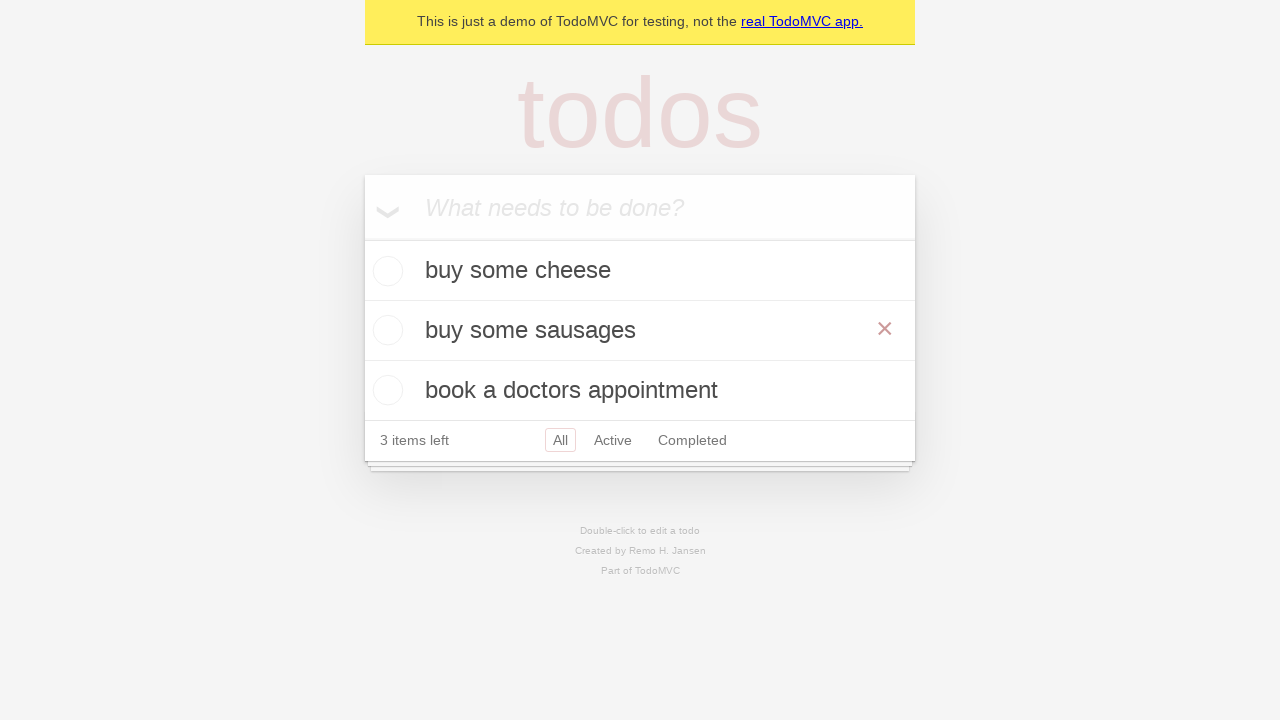

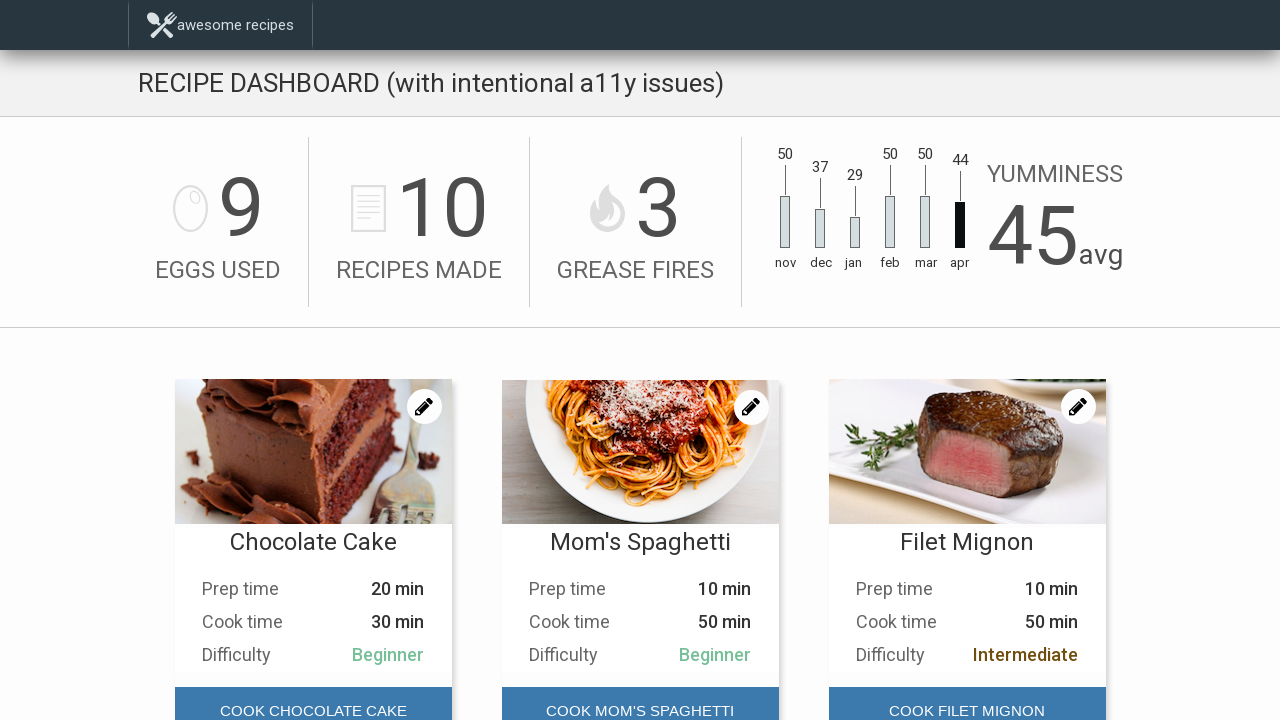